Tests timeout handling by clicking a button to trigger an AJAX request and then clicking on the success element once it appears.

Starting URL: http://uitestingplayground.com/ajax

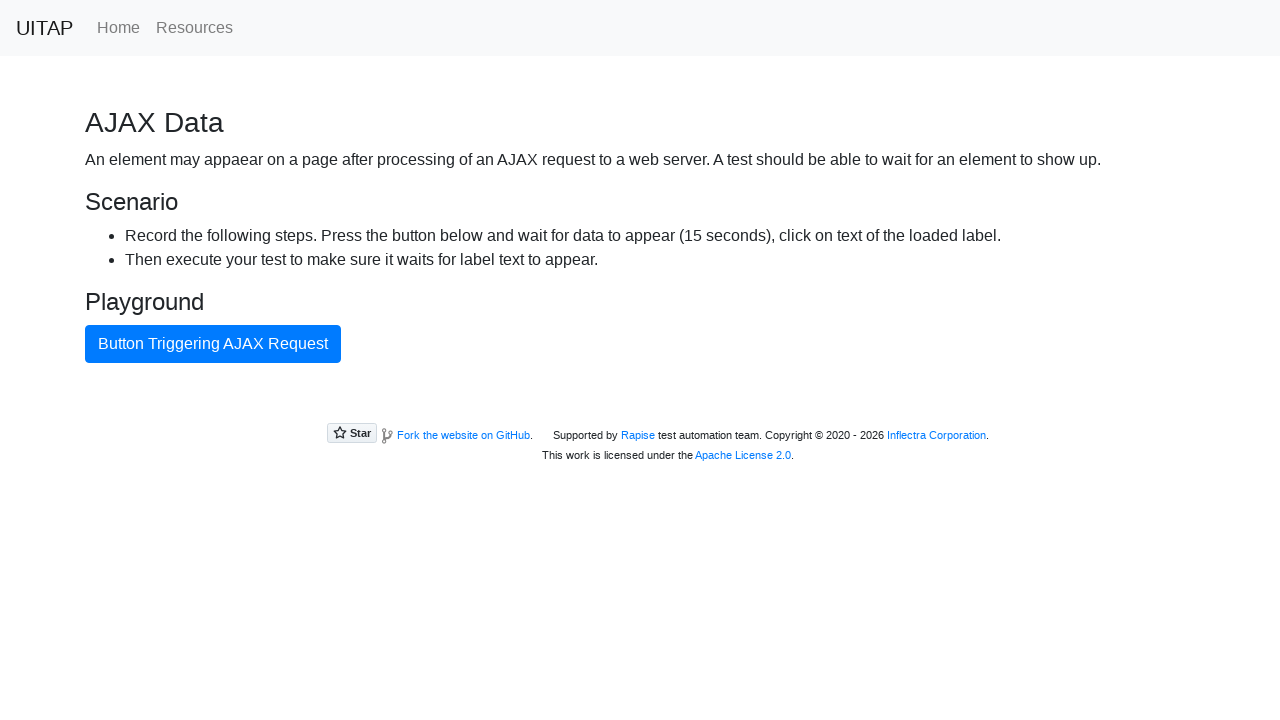

Navigated to AJAX timeout test page
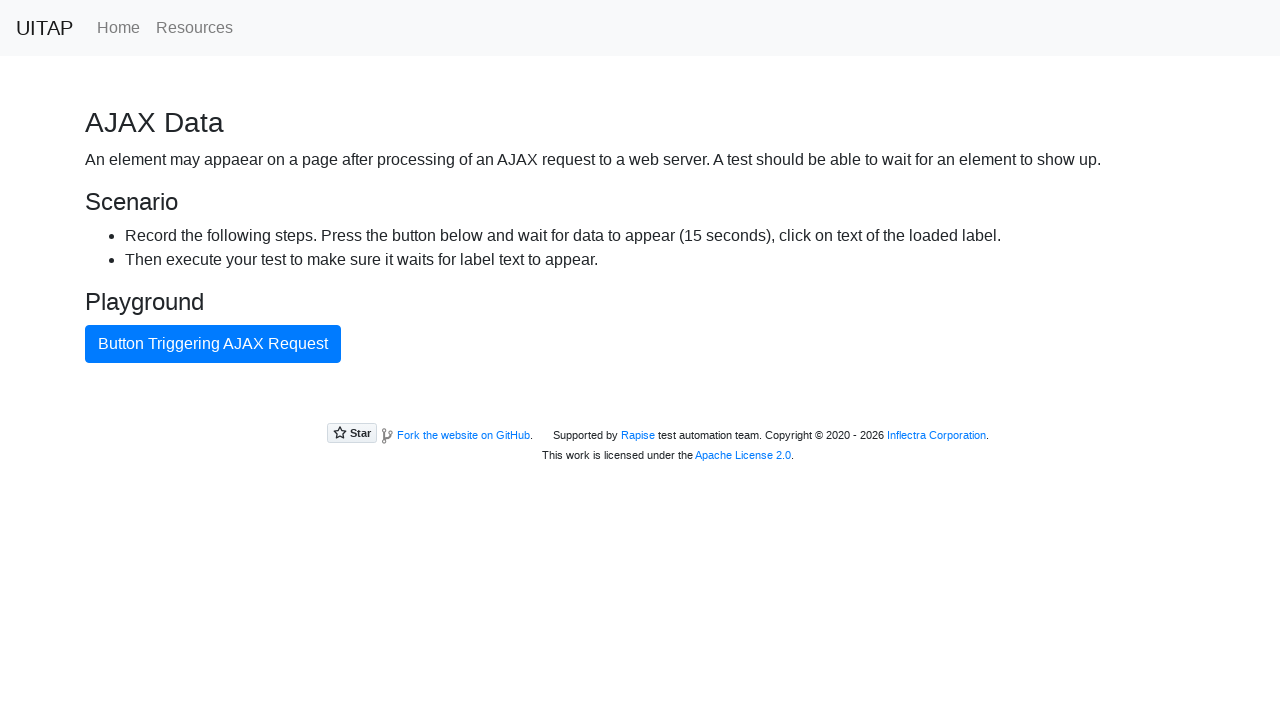

Clicked button to trigger AJAX request at (213, 344) on internal:text="Button Triggering AJAX Request"i
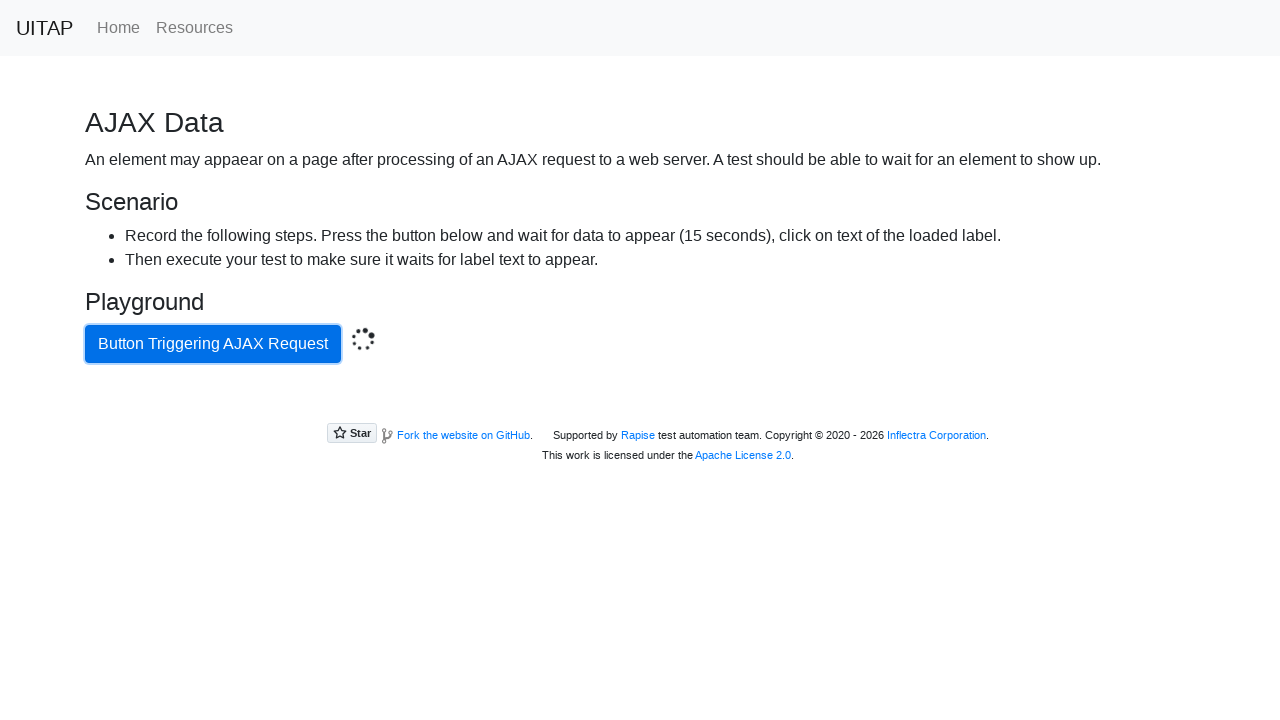

Clicked success element after AJAX request completed at (640, 405) on .bg-success
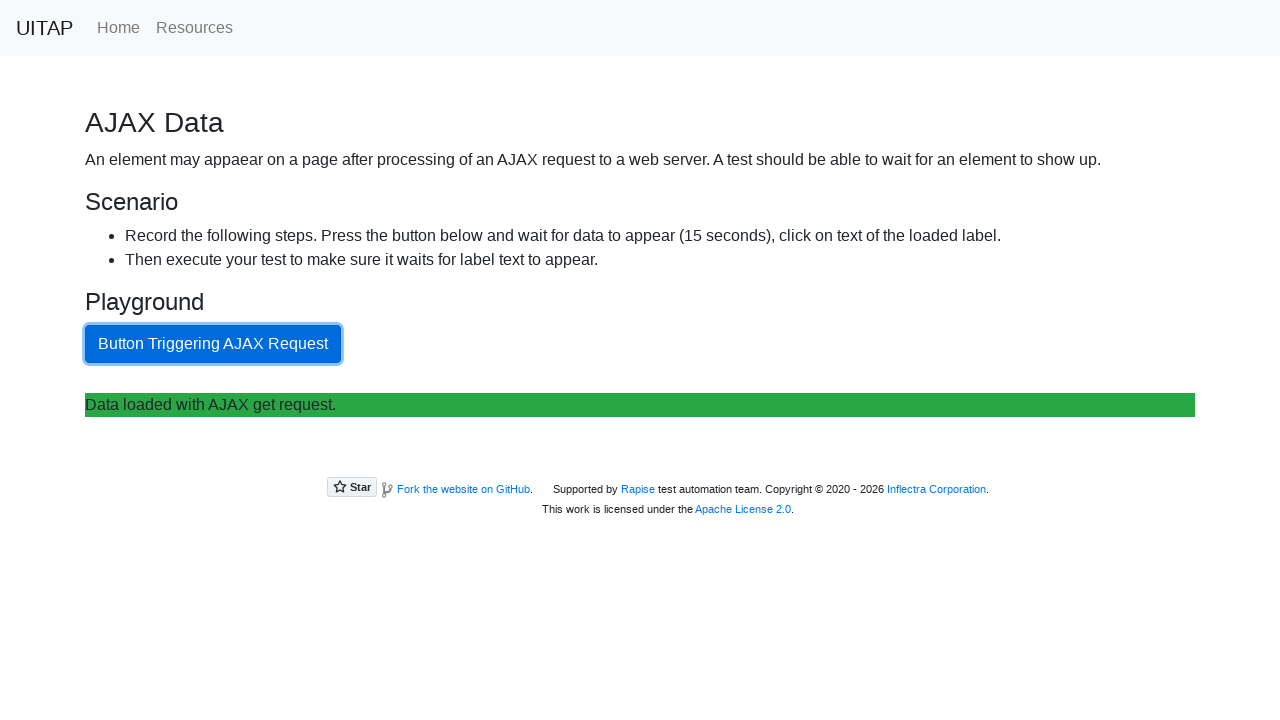

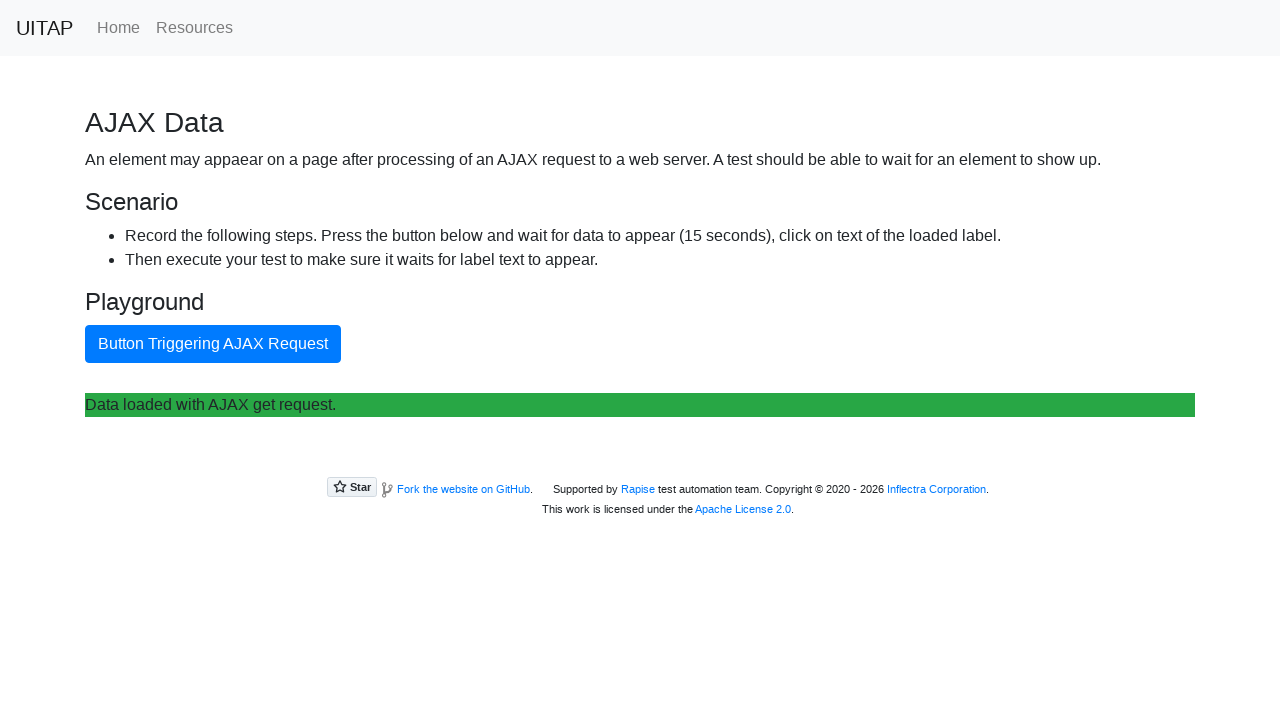